Tests selecting a dropdown menu option before signin and verifying error message

Starting URL: https://dsportalapp.herokuapp.com/home

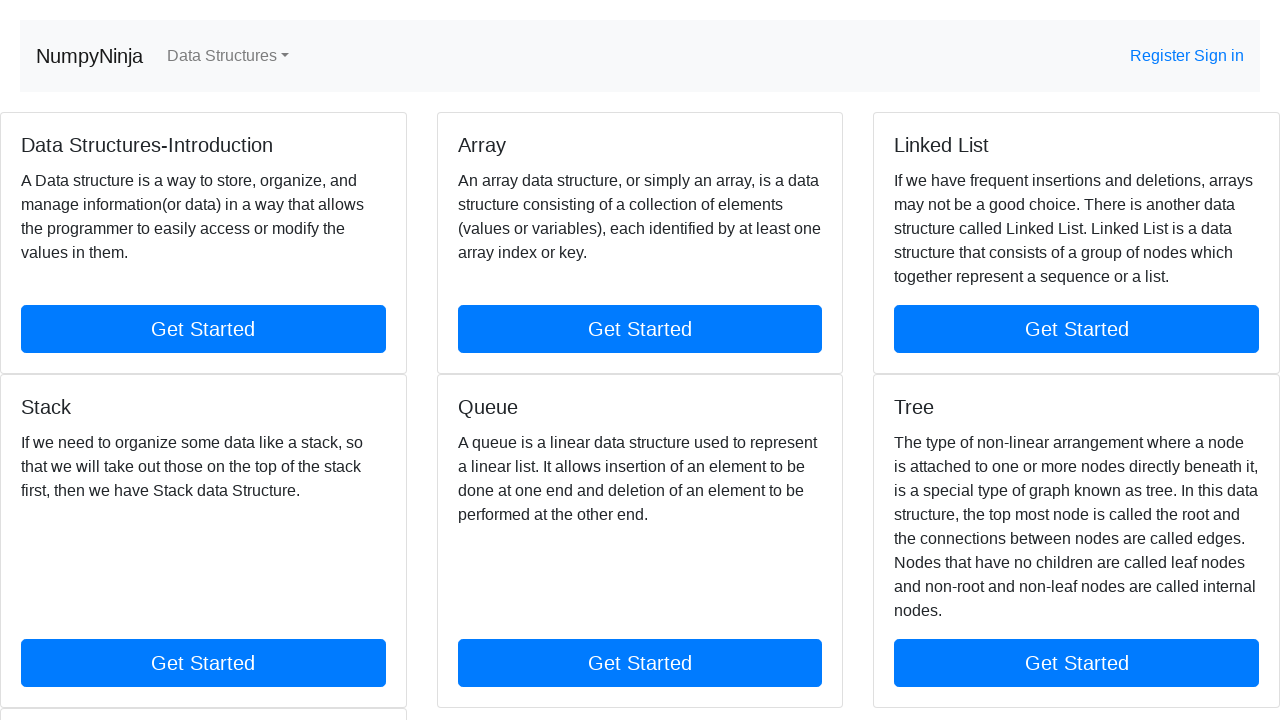

Clicked on Data Structures dropdown menu at (228, 56) on a.nav-link.dropdown-toggle
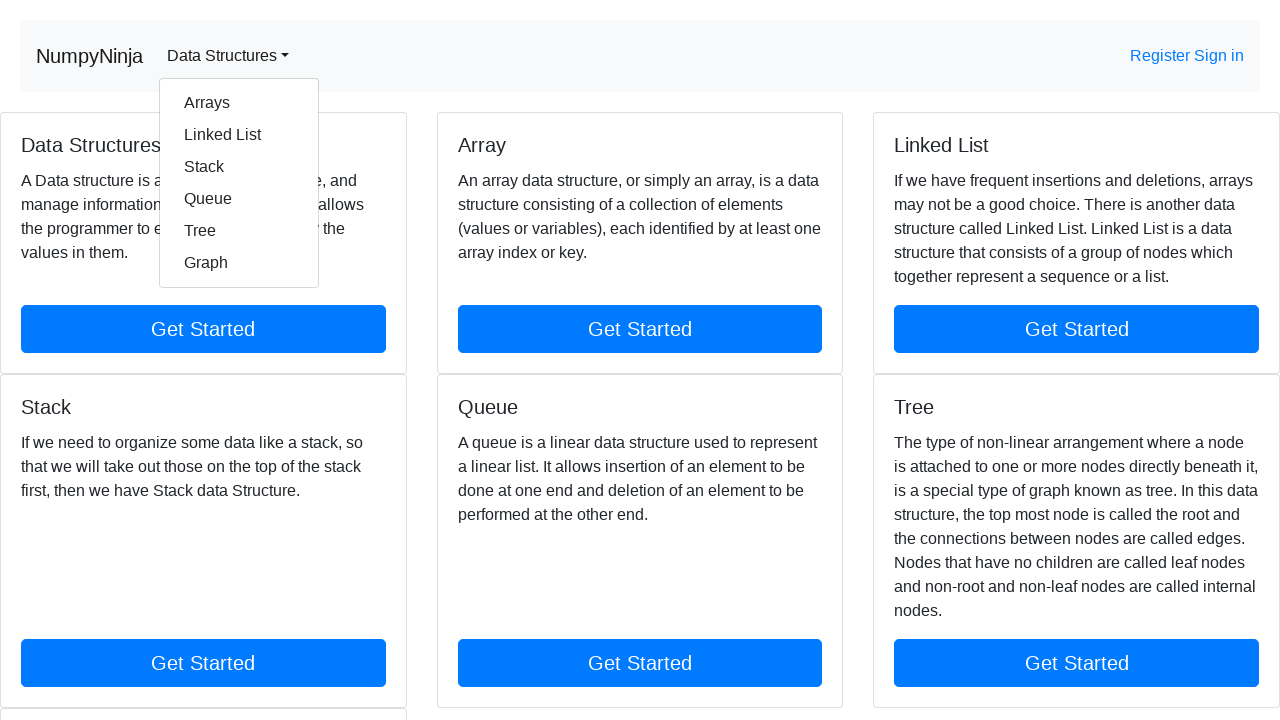

Selected Arrays option from dropdown menu at (239, 103) on a.dropdown-item:has-text('Arrays')
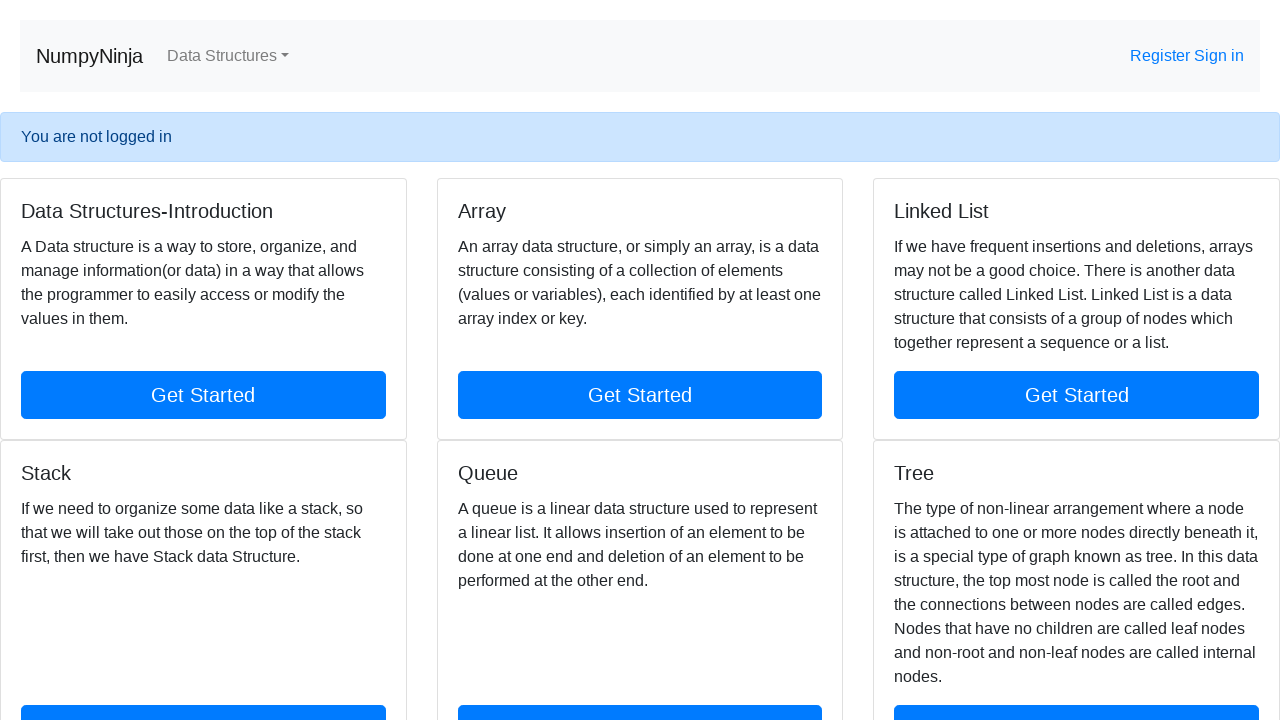

Error message 'You are not logged in' appeared
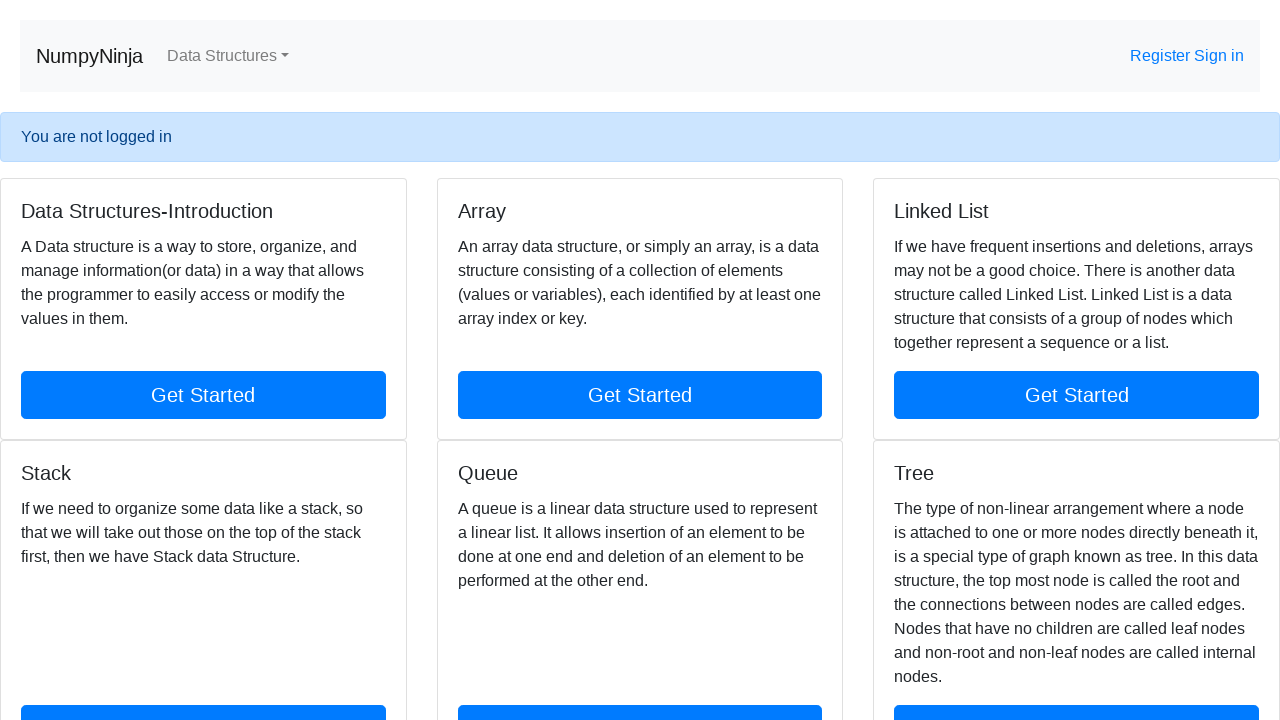

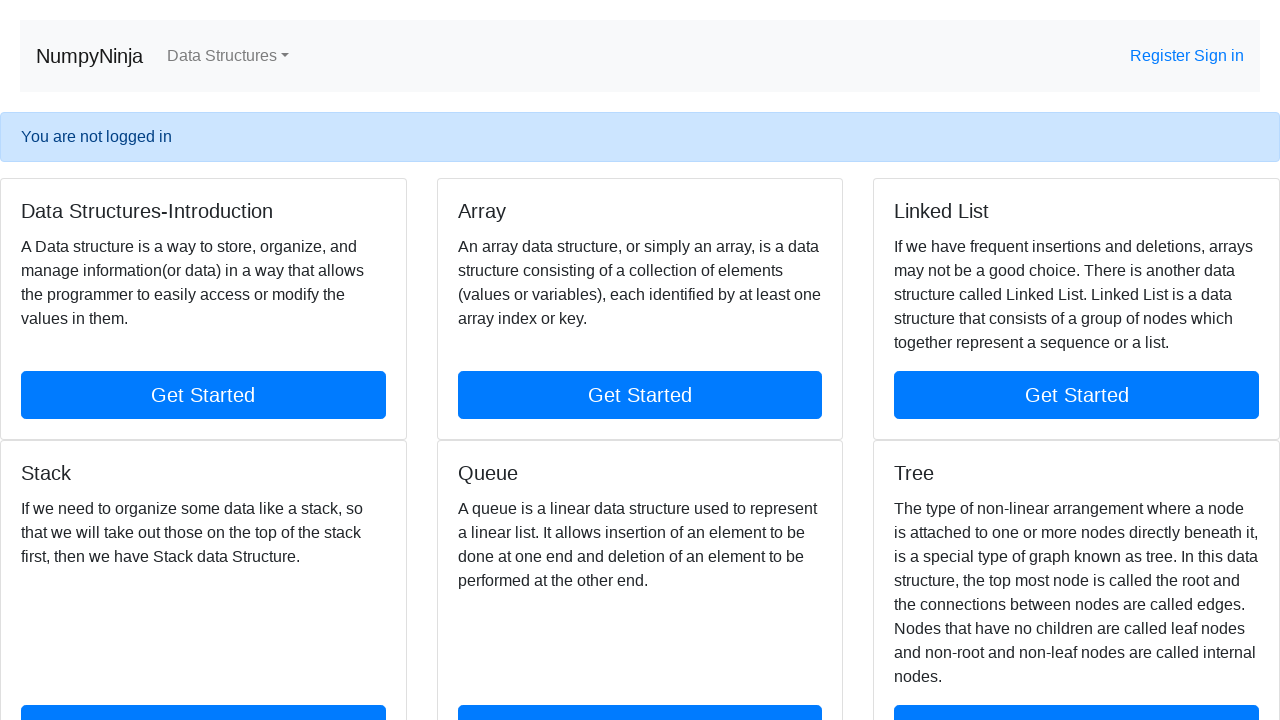